Tests the homepage by verifying that the URL contains "testotomasyonu"

Starting URL: https://www.testotomasyonu.com

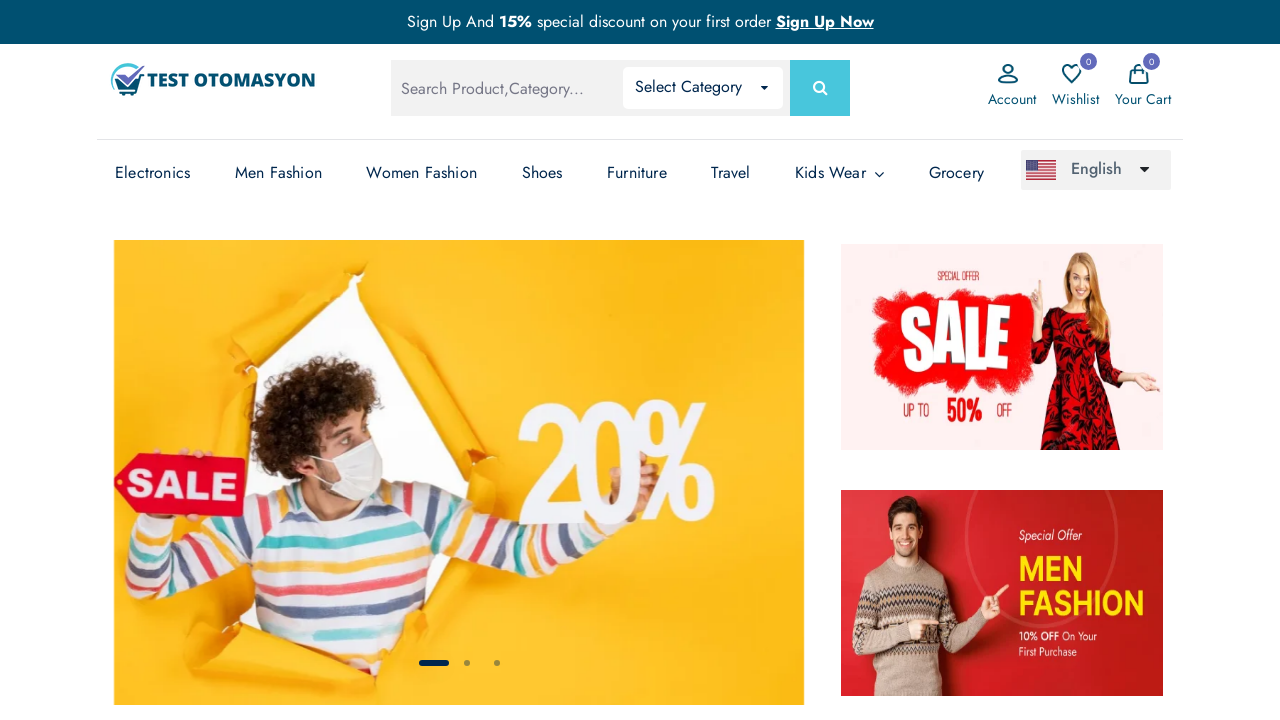

Verified that URL contains 'testotomasyonu'
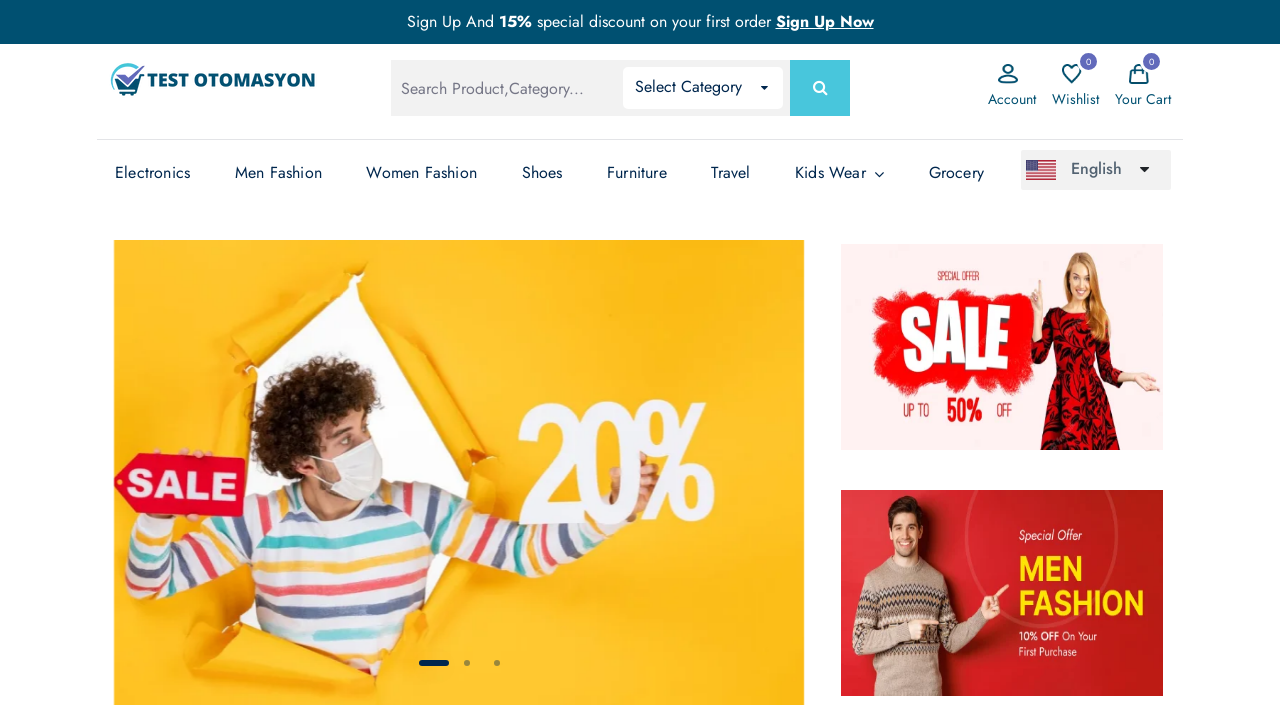

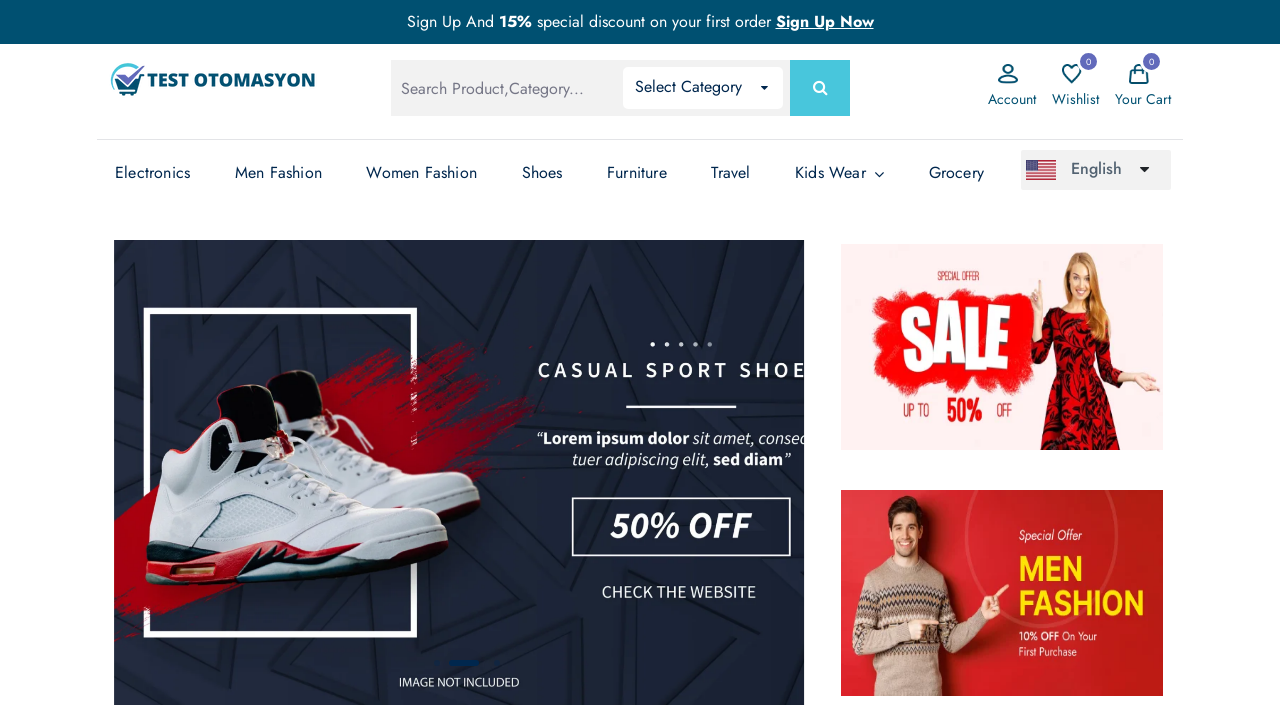